Tests page scrolling functionality by first scrolling to the bottom of the page, then scrolling to bring a specific element (with class 'boxprevnext') into view.

Starting URL: http://www.echoecho.com/htmlforms11.htm

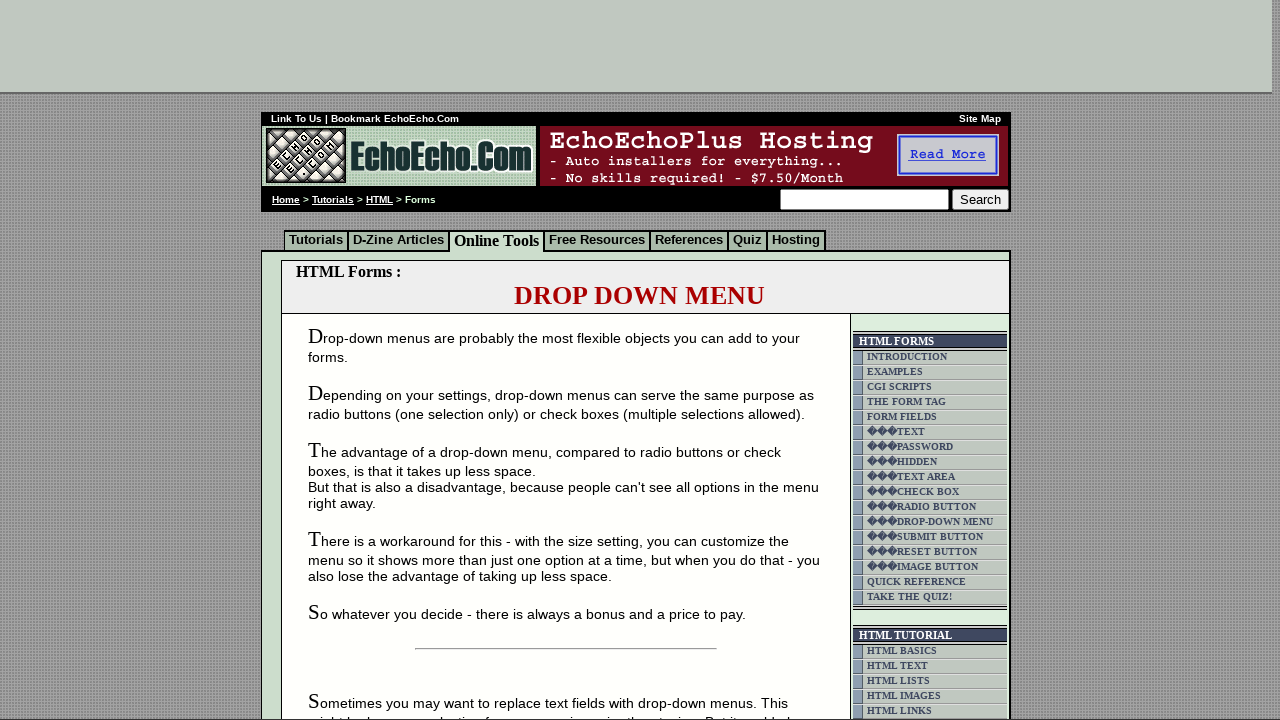

Scrolled to the bottom of the page
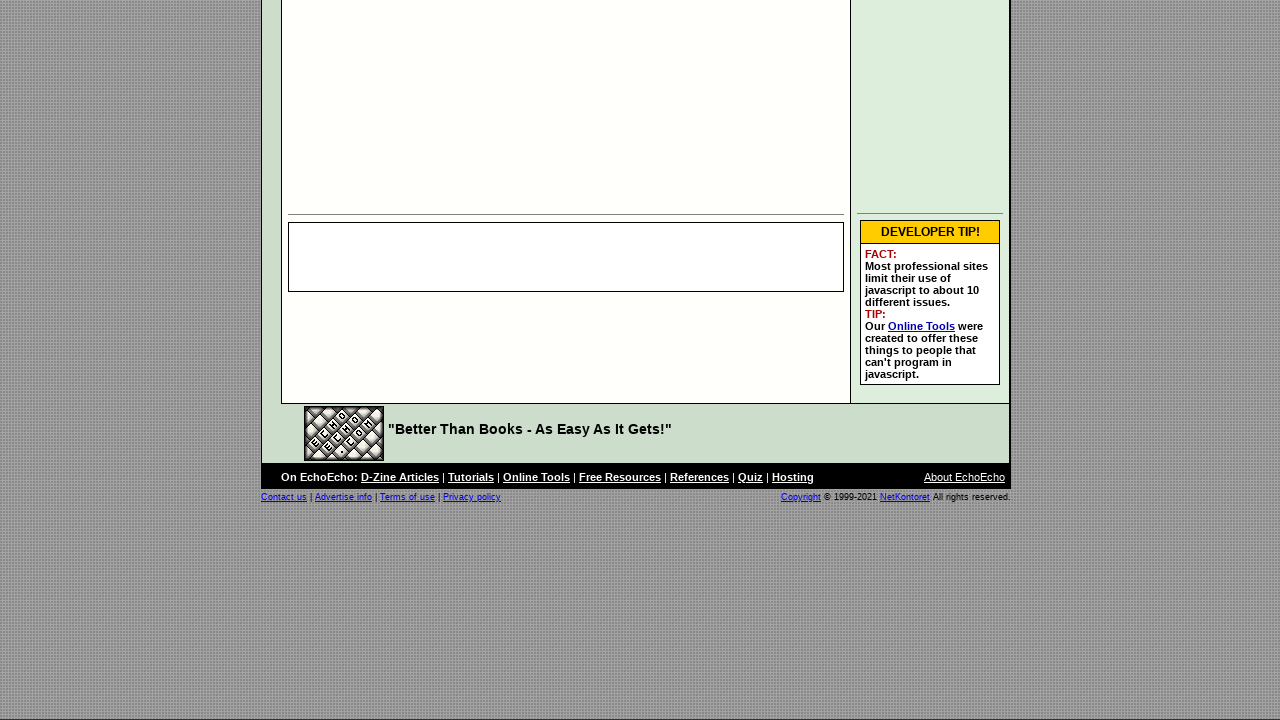

Waited 1 second for scroll to complete
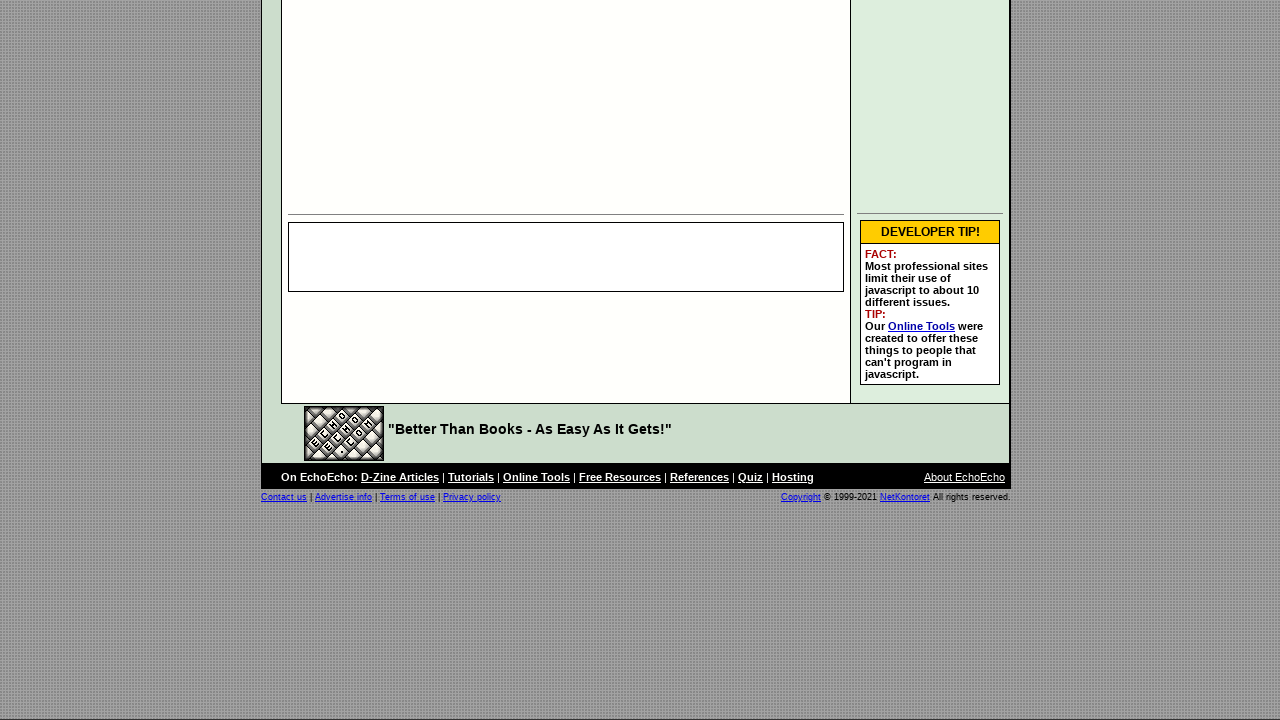

Located the boxprevnext element
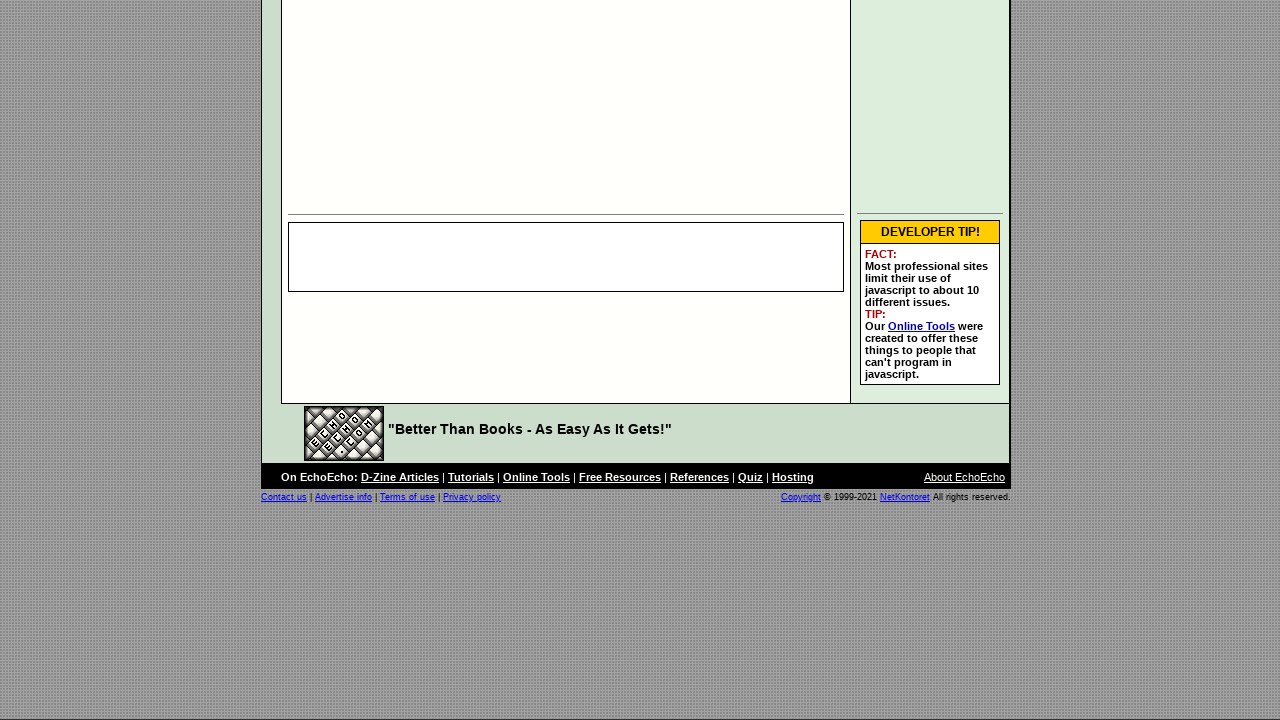

Scrolled to bring the boxprevnext navigation element into view
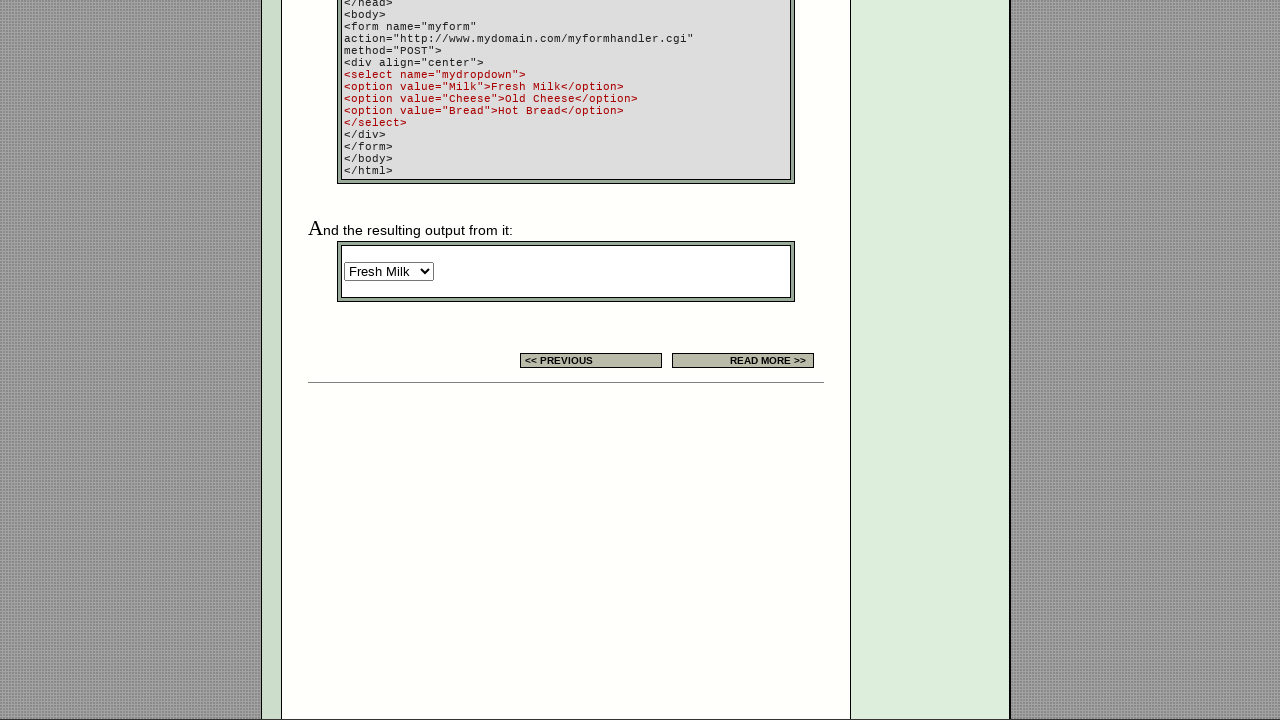

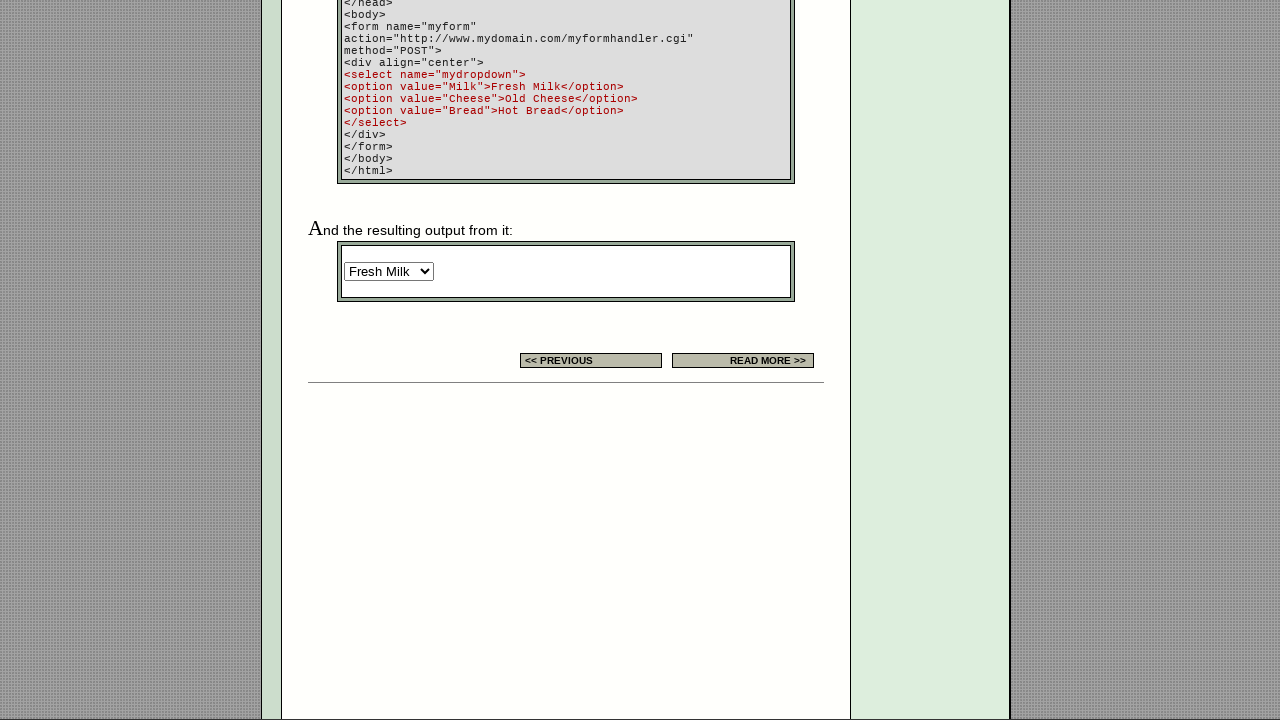